Tests AJAX functionality by clicking a button and waiting for dynamically loaded content to appear

Starting URL: http://uitestingplayground.com/ajax

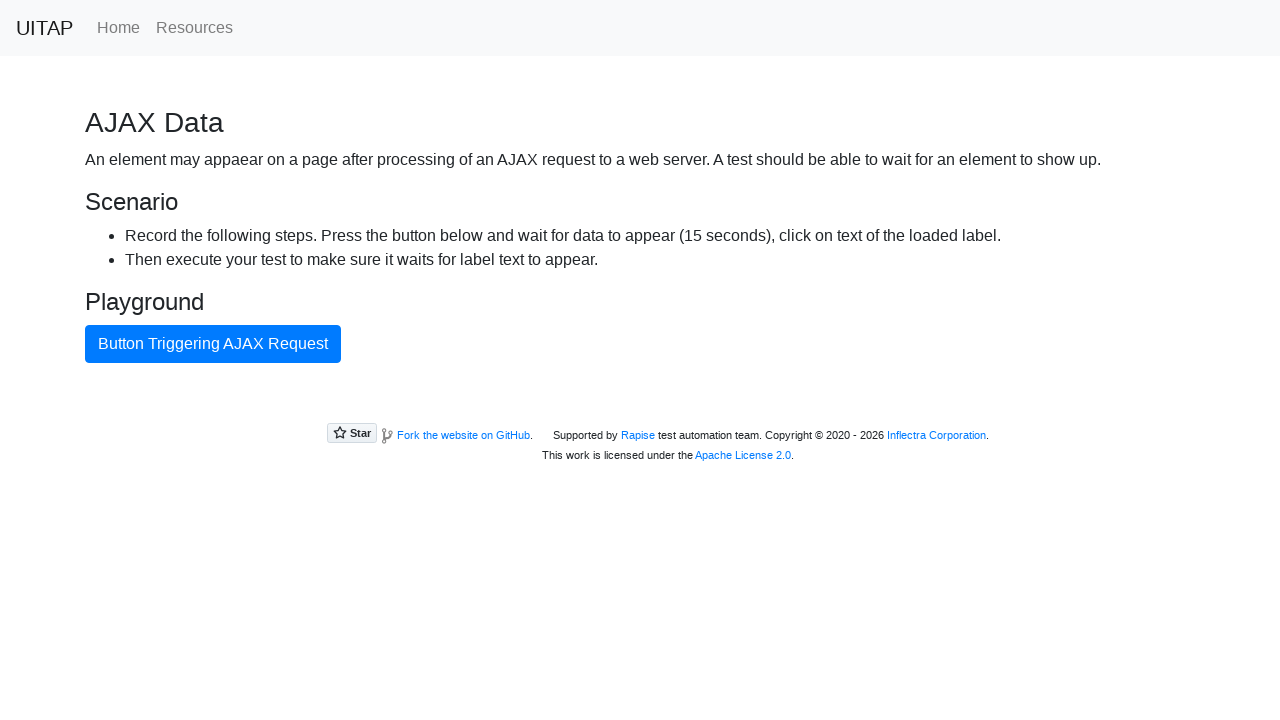

Clicked the primary button to trigger AJAX request at (213, 344) on .btn.btn-primary
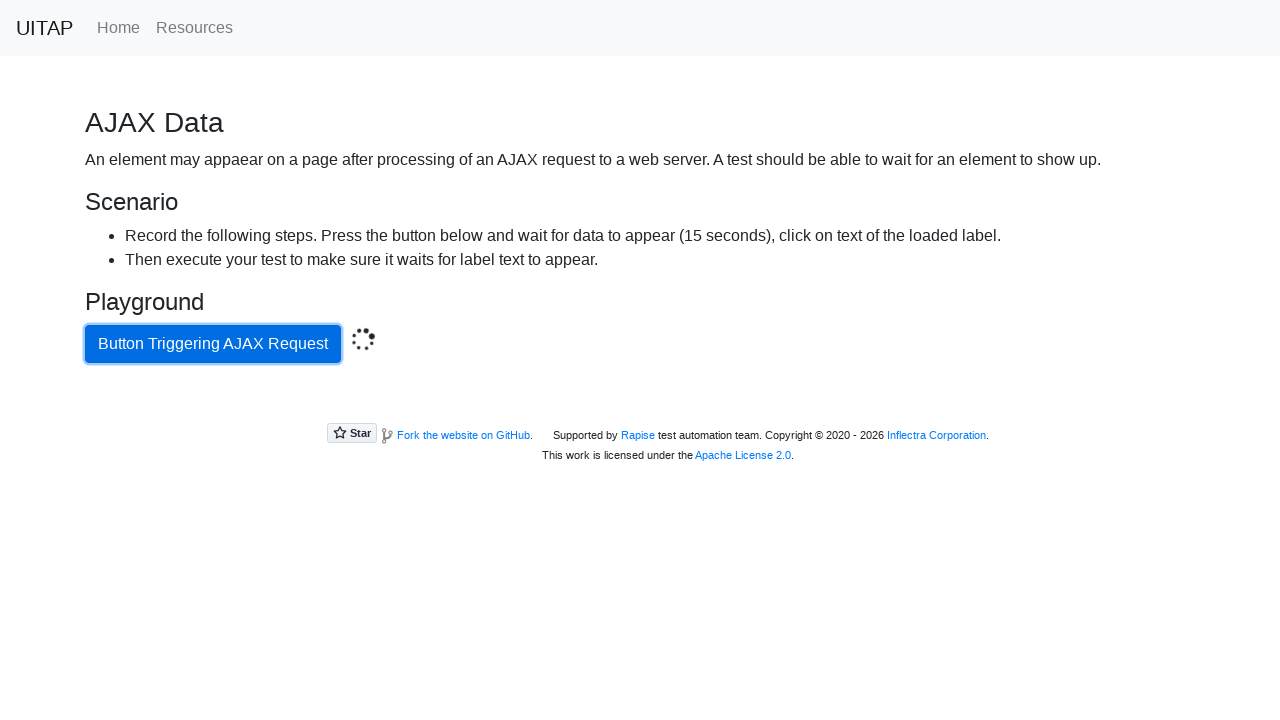

AJAX content loaded successfully
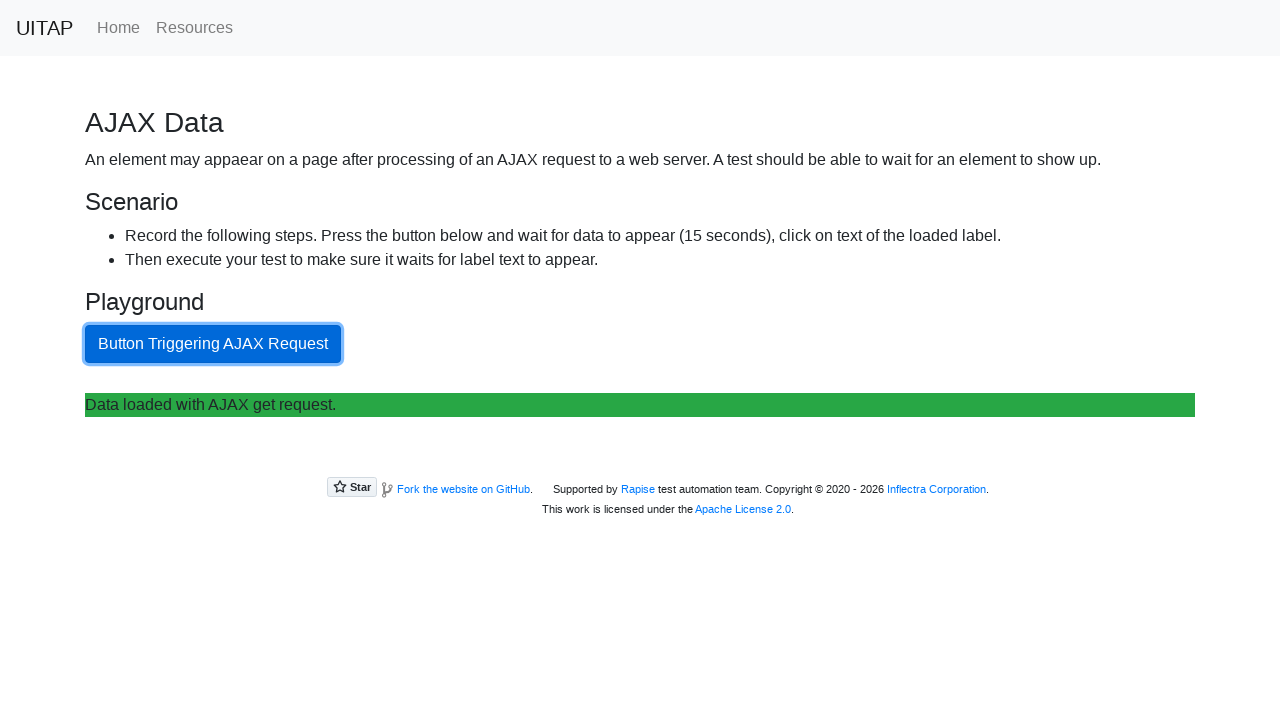

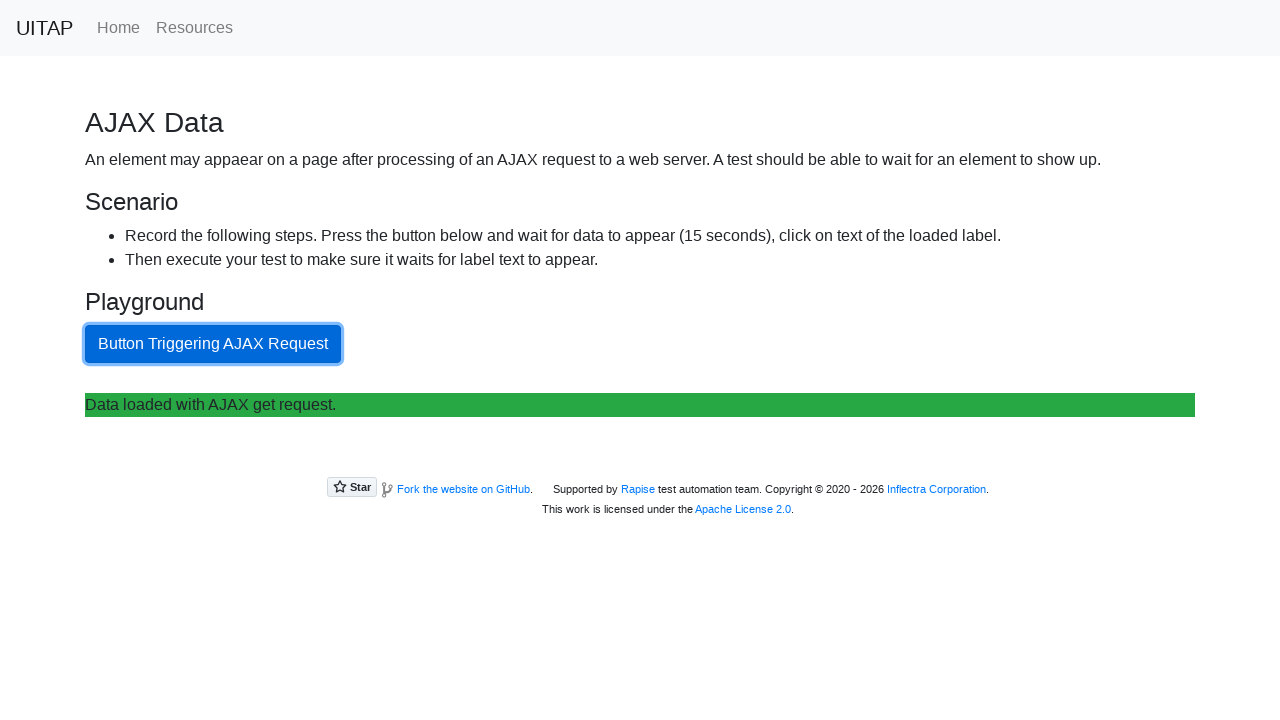